Tests category navigation by clicking through different product categories

Starting URL: https://www.automationexercise.com/

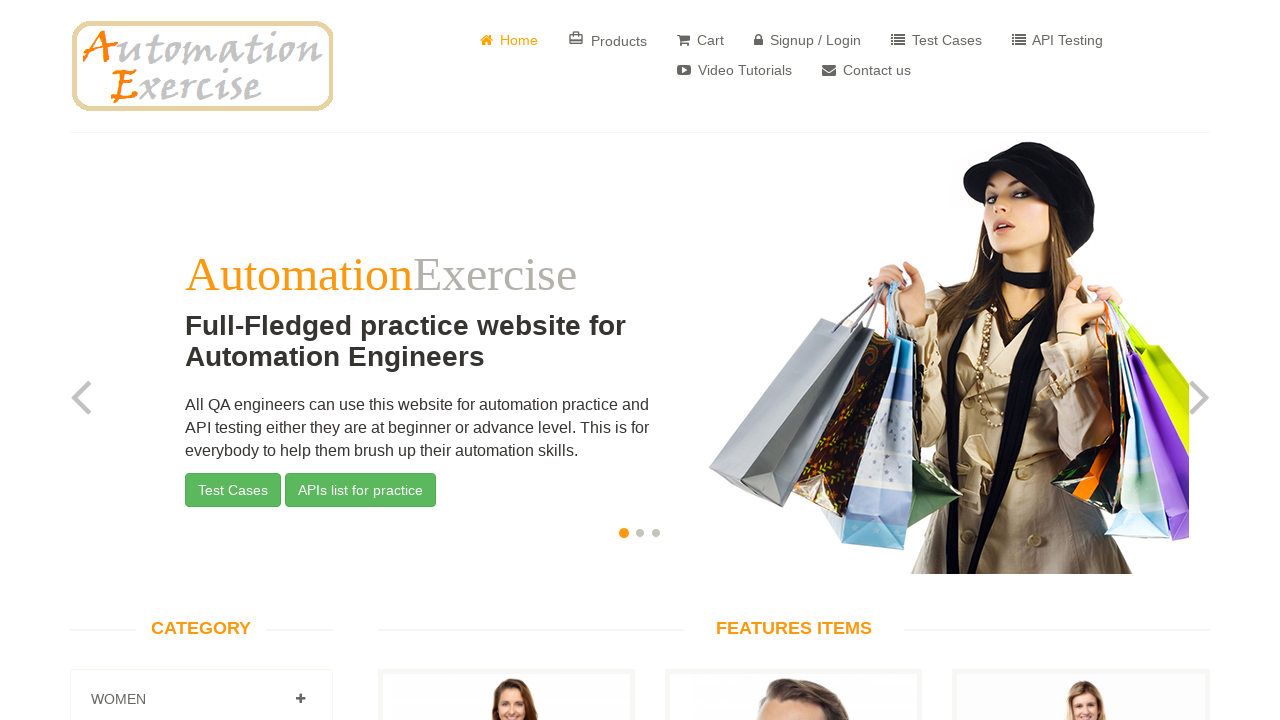

Clicked on Women category at (300, 699) on a[href='#Women']
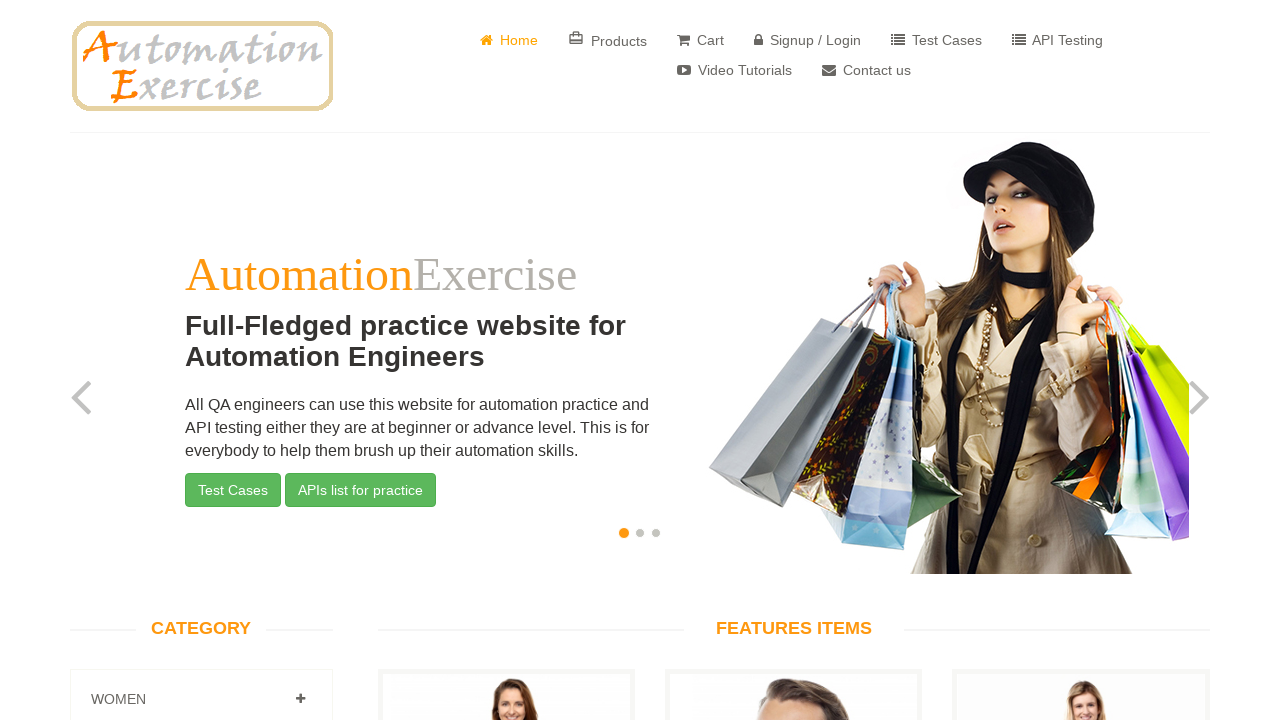

Clicked on Dress subcategory at (127, 360) on a[href='/category_products/1']
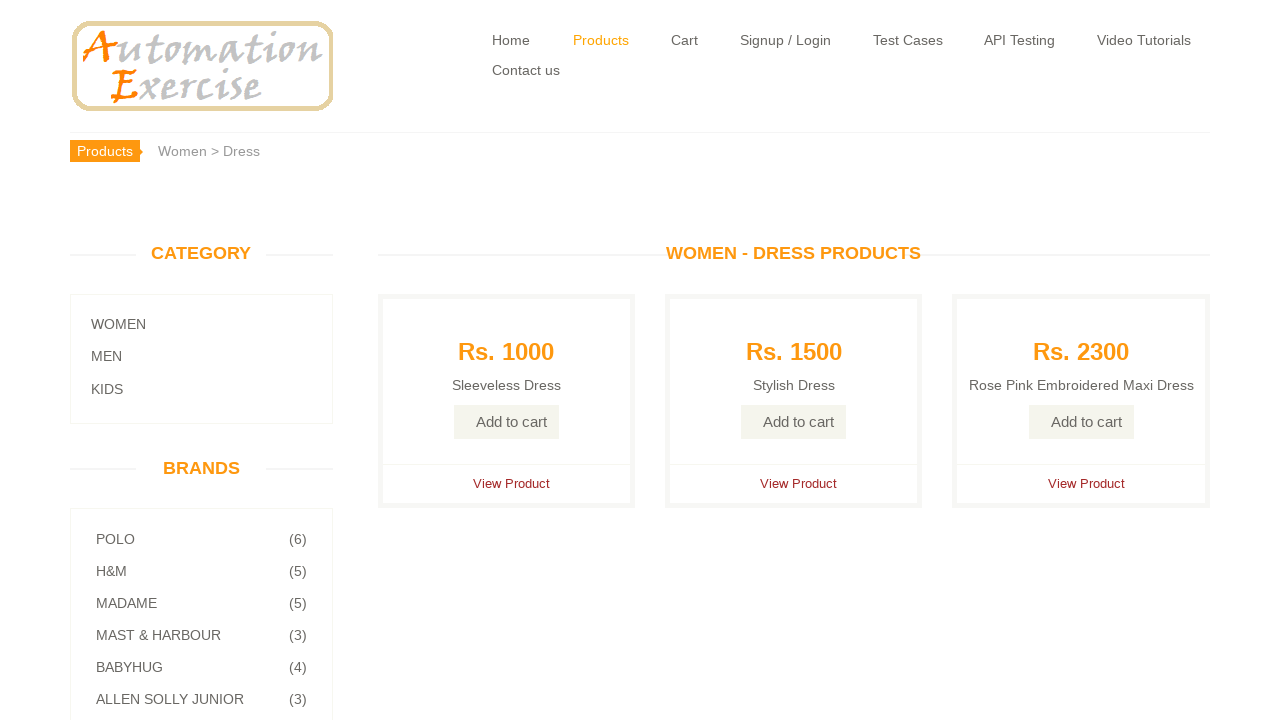

Category products loaded successfully
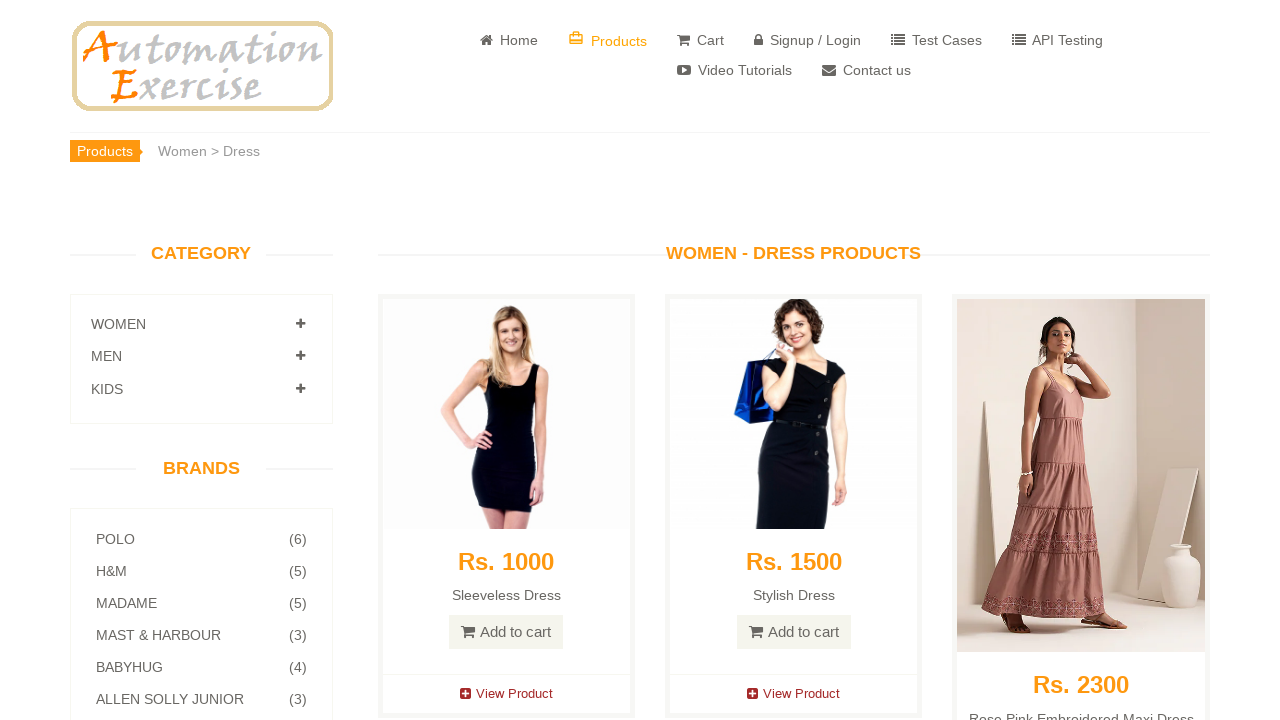

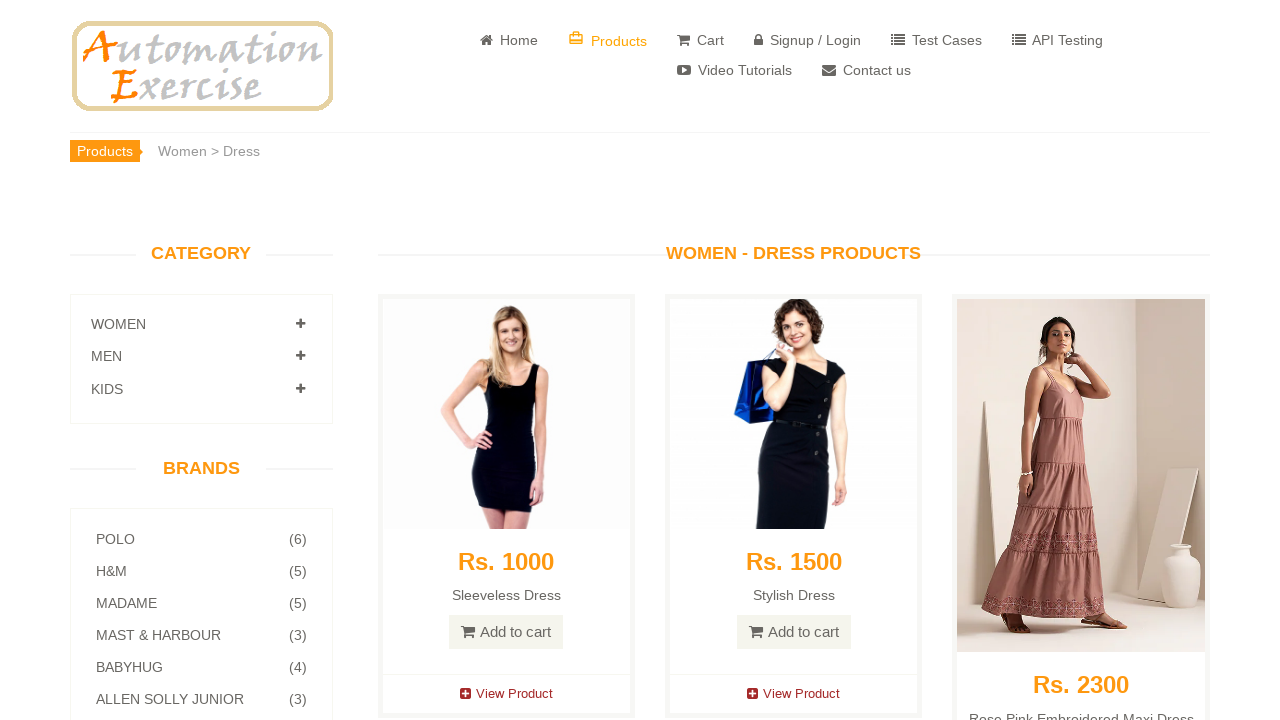